Tests price range slider functionality by dragging the minimum slider to the right and the maximum slider to the left using mouse actions

Starting URL: https://www.jqueryscript.net/demo/Price-Range-Slider-jQuery-UI/

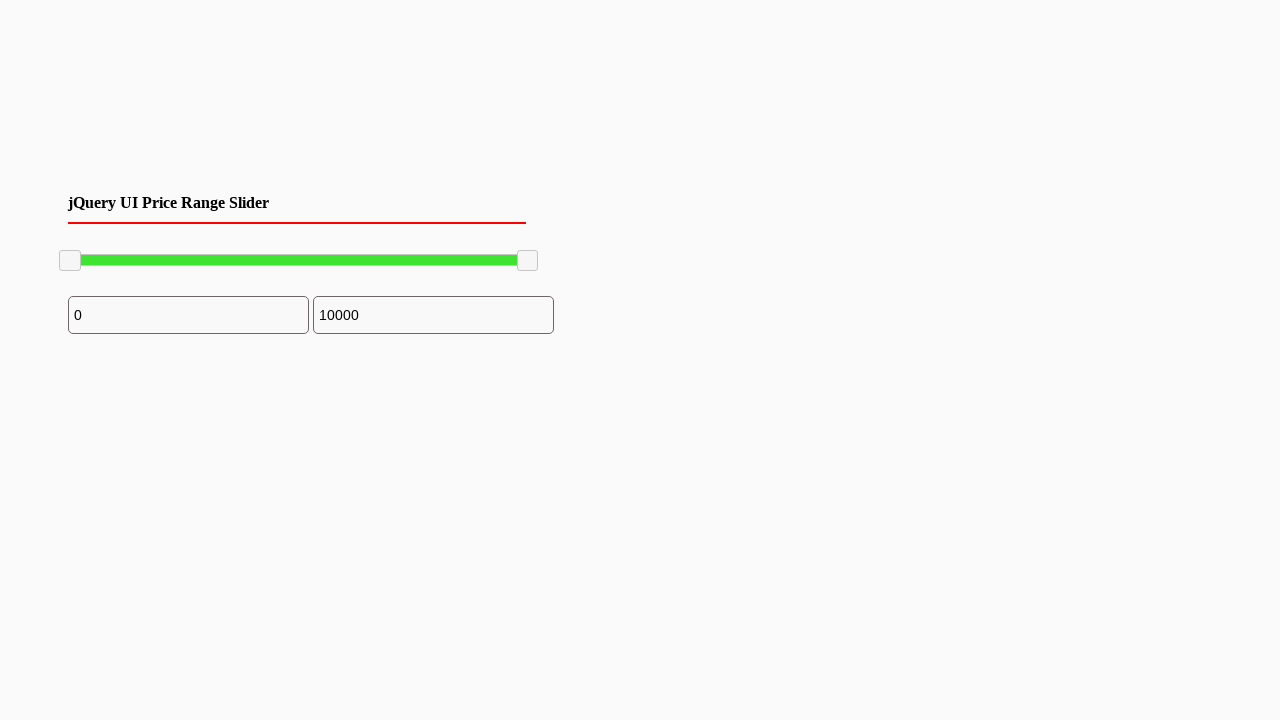

Located the minimum slider handle
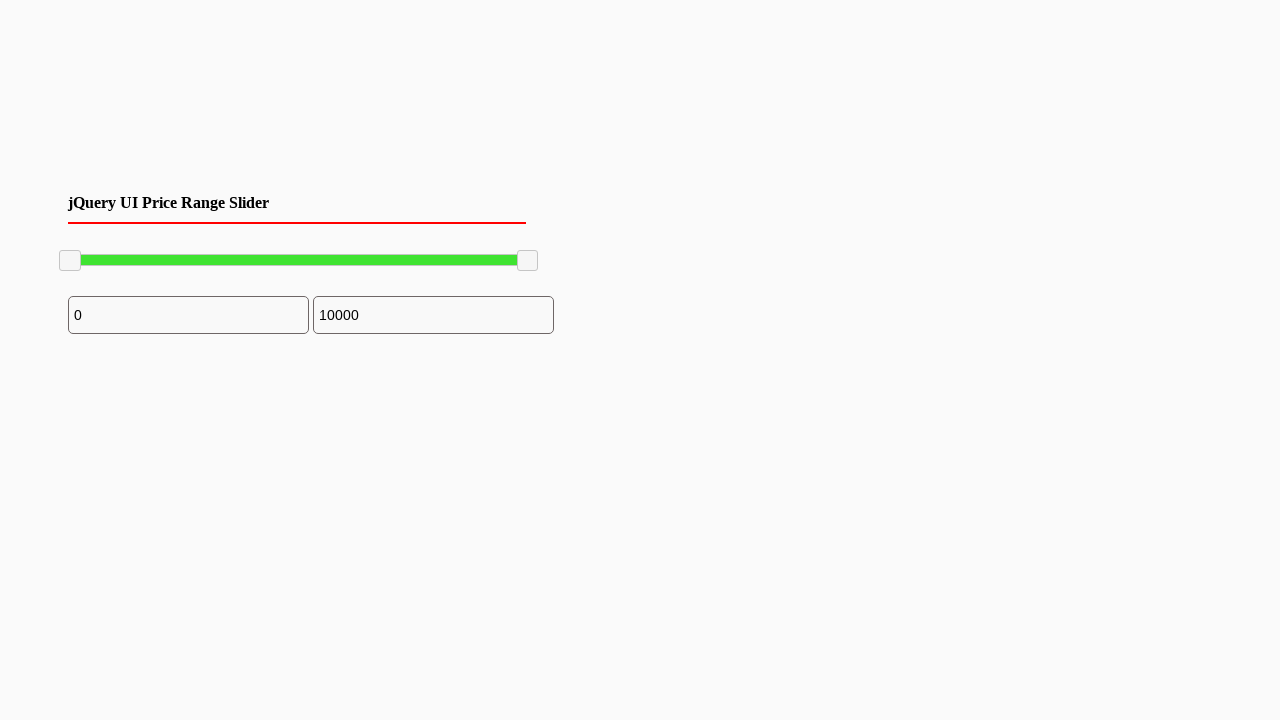

Located the maximum slider handle
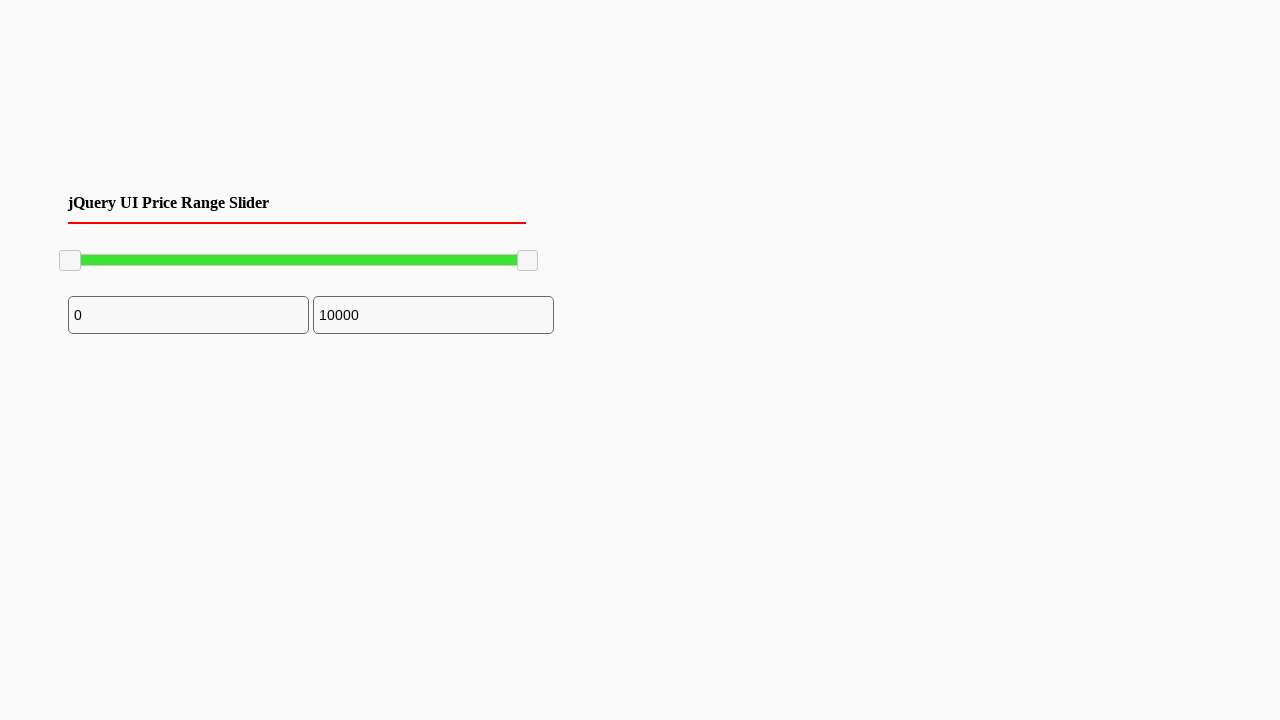

Minimum slider is now visible
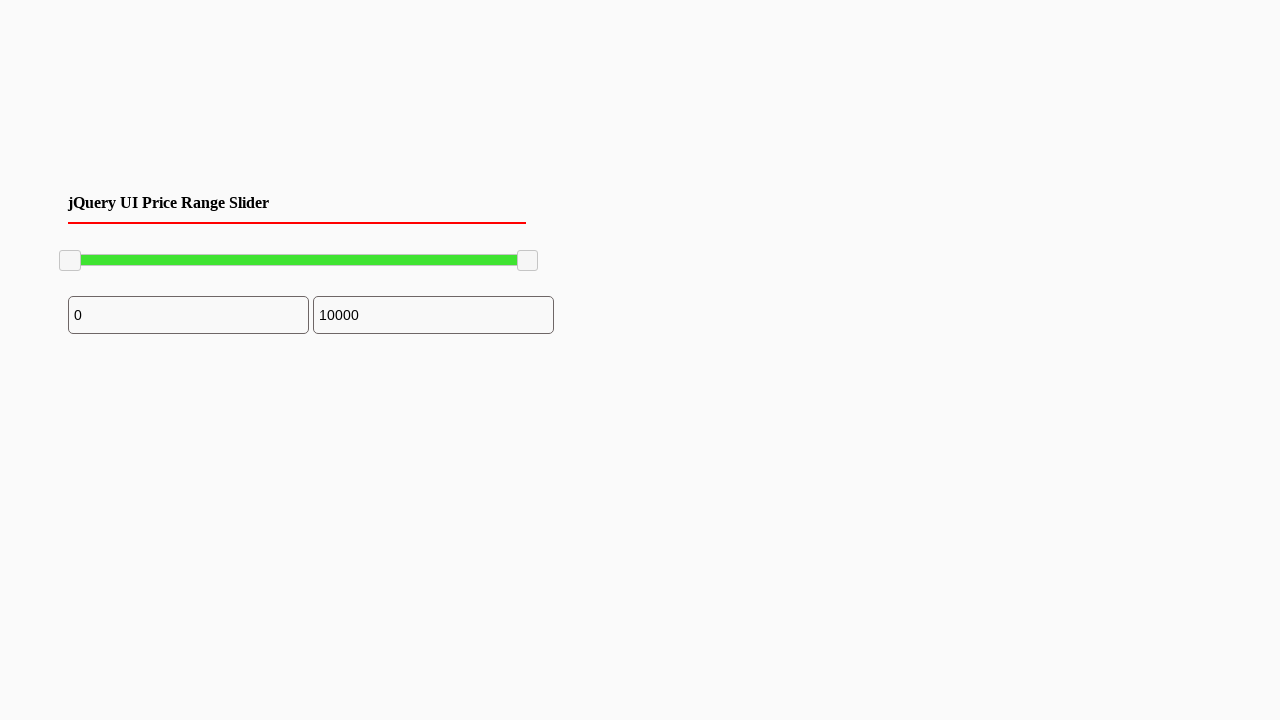

Got bounding box of minimum slider
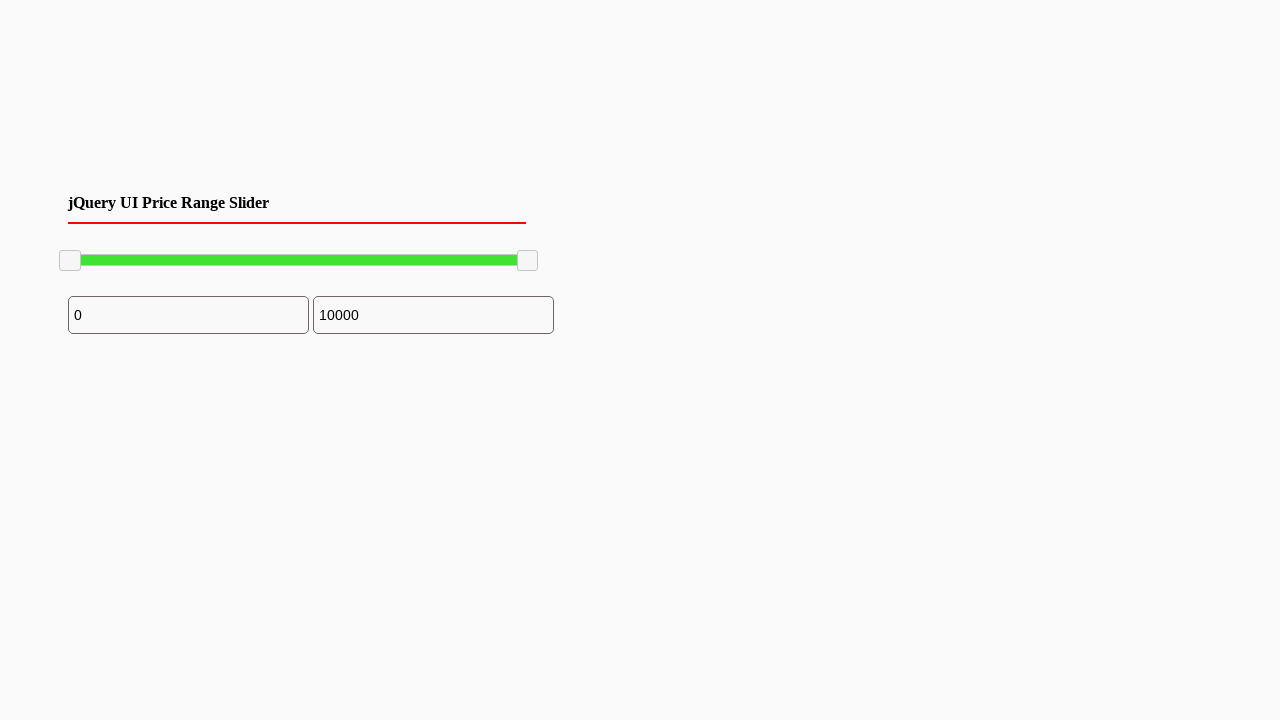

Moved mouse to minimum slider center at (70, 261)
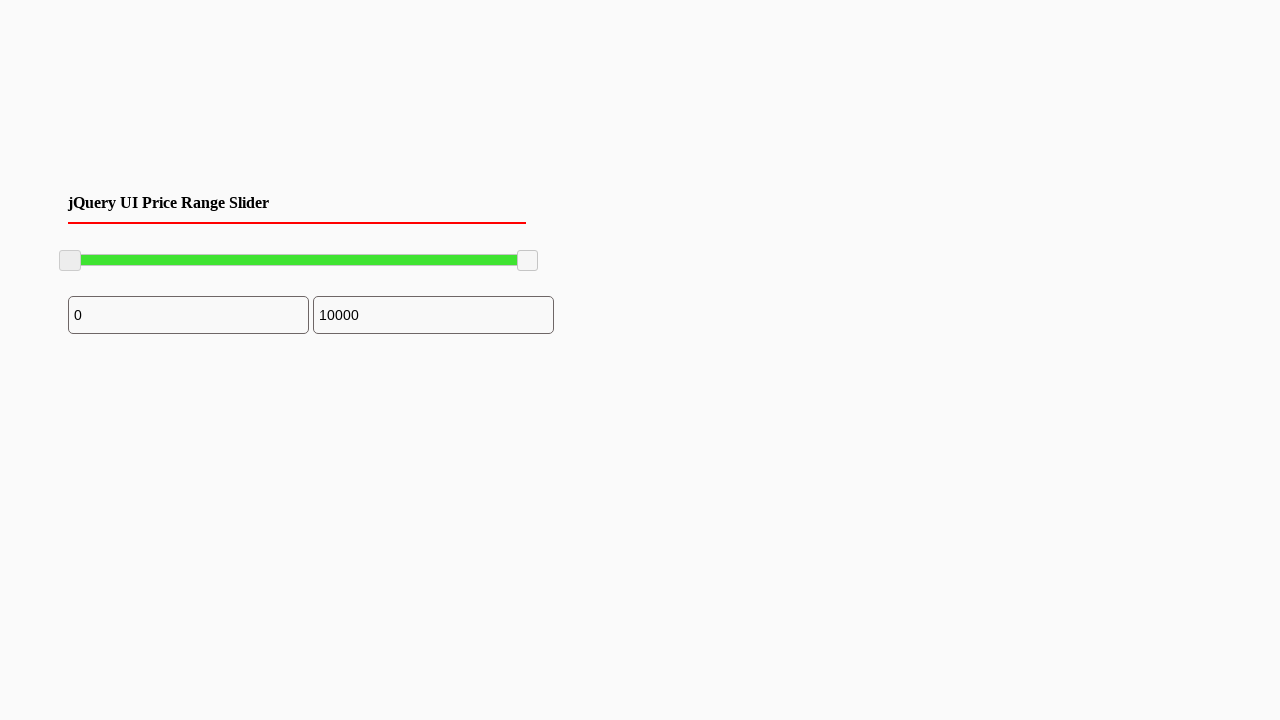

Pressed mouse button down on minimum slider at (70, 261)
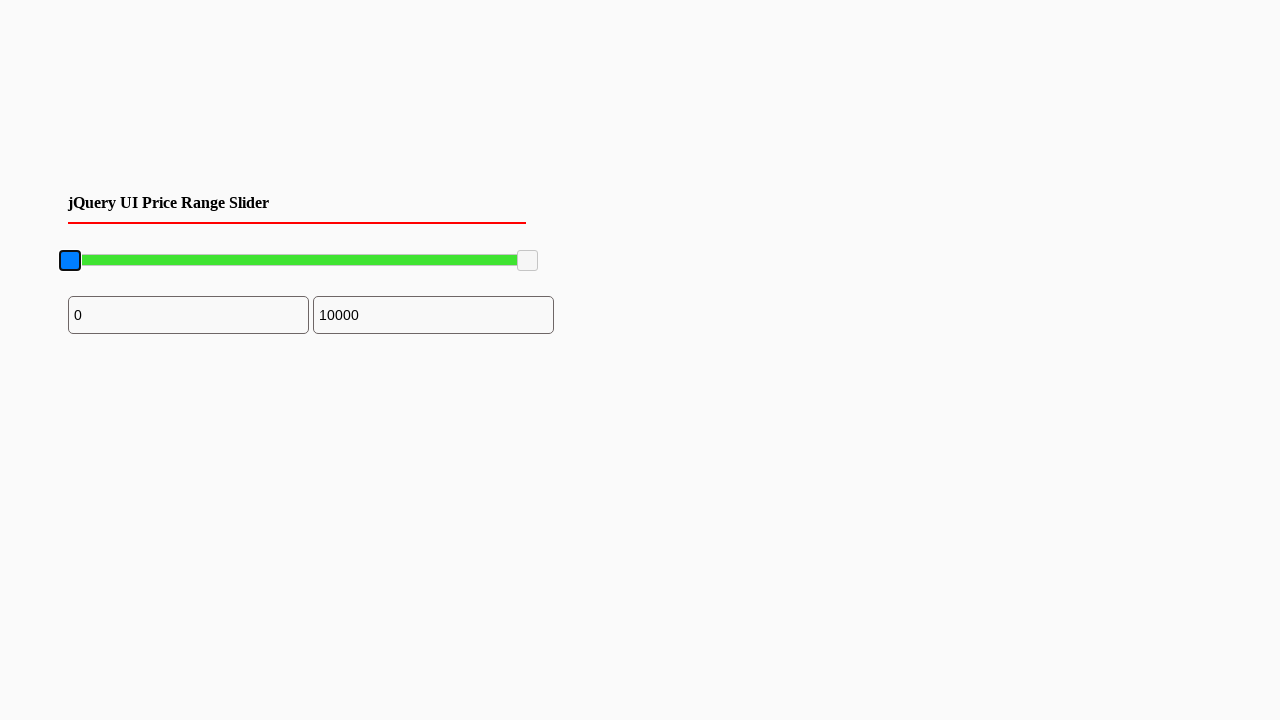

Dragged minimum slider 100 pixels to the right at (170, 261)
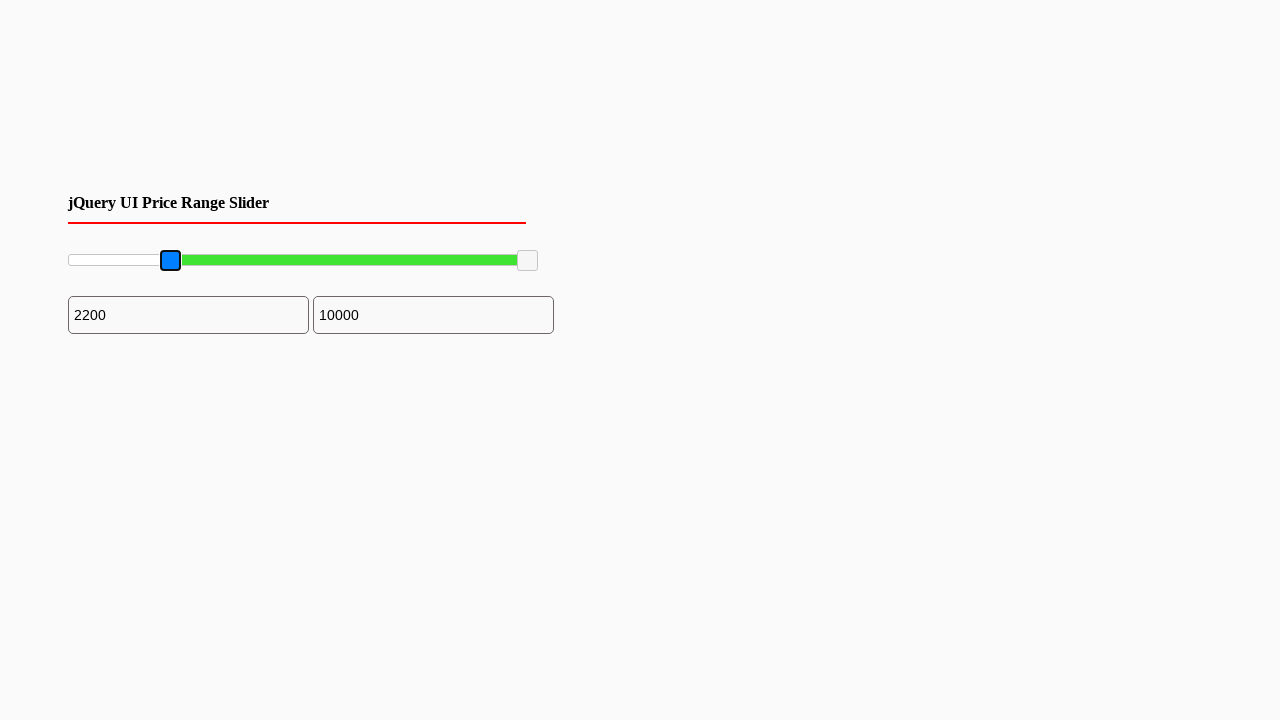

Released mouse button on minimum slider at (170, 261)
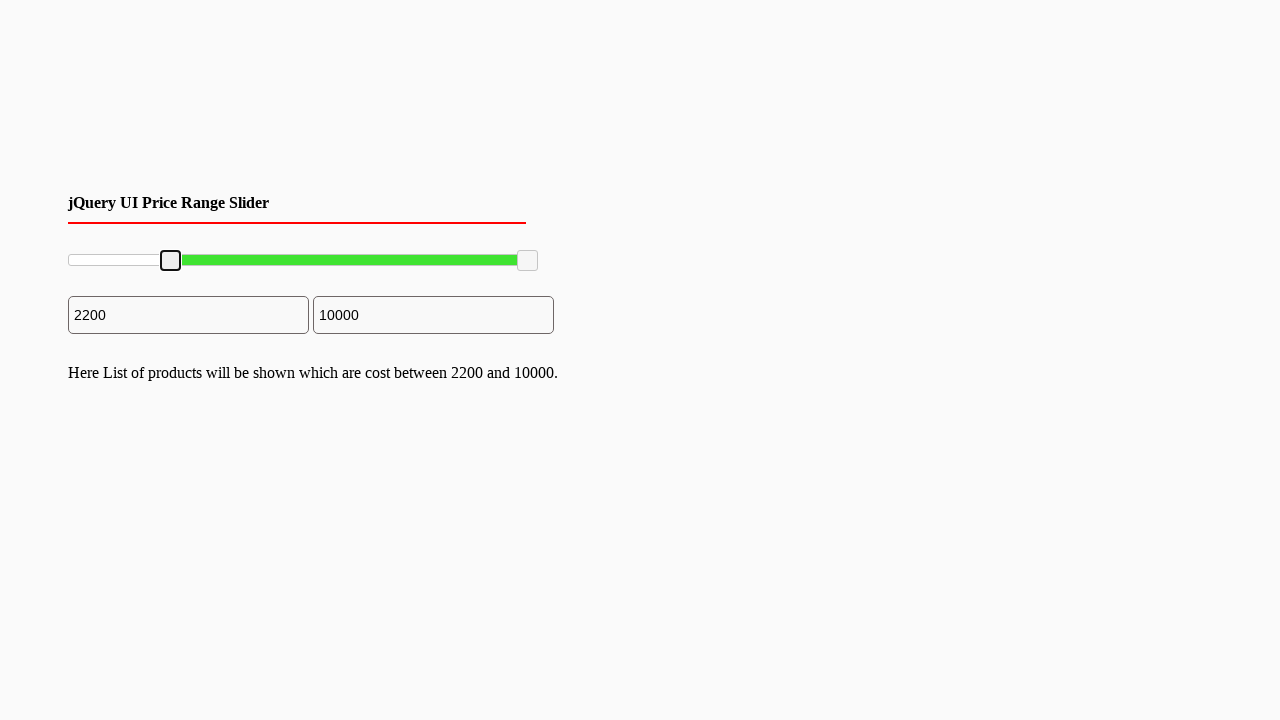

Got bounding box of maximum slider
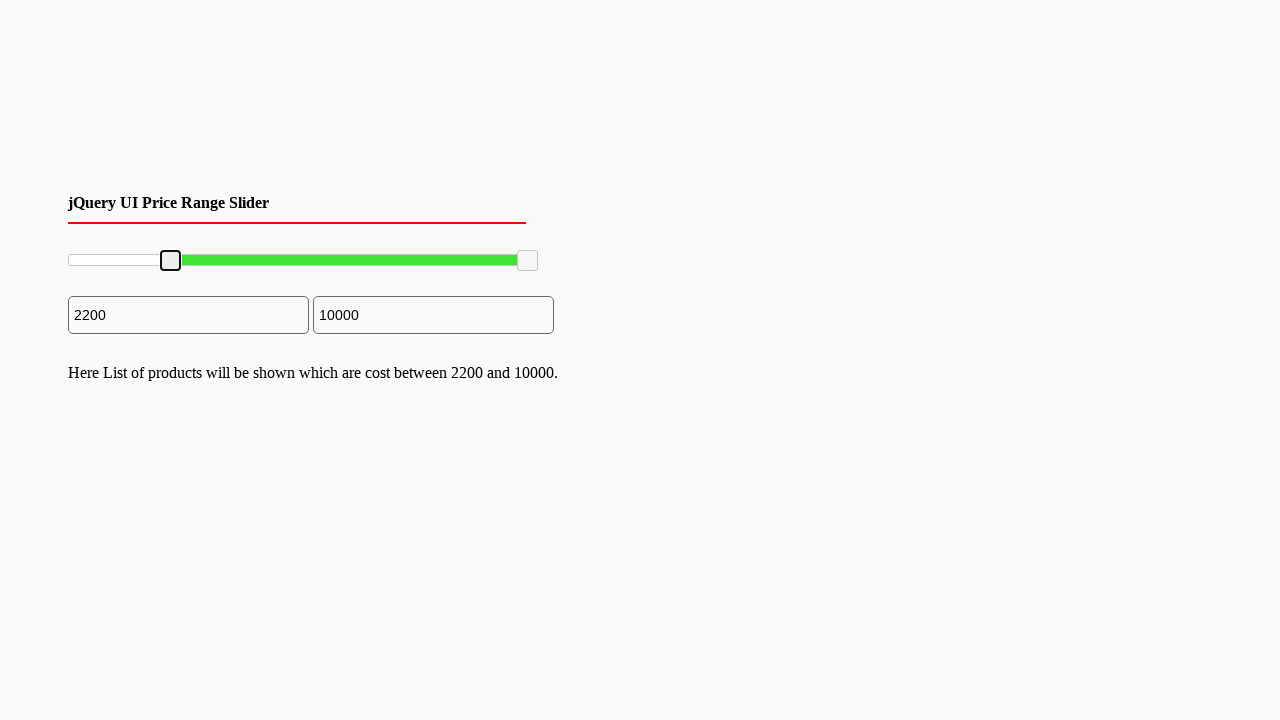

Moved mouse to maximum slider center at (528, 261)
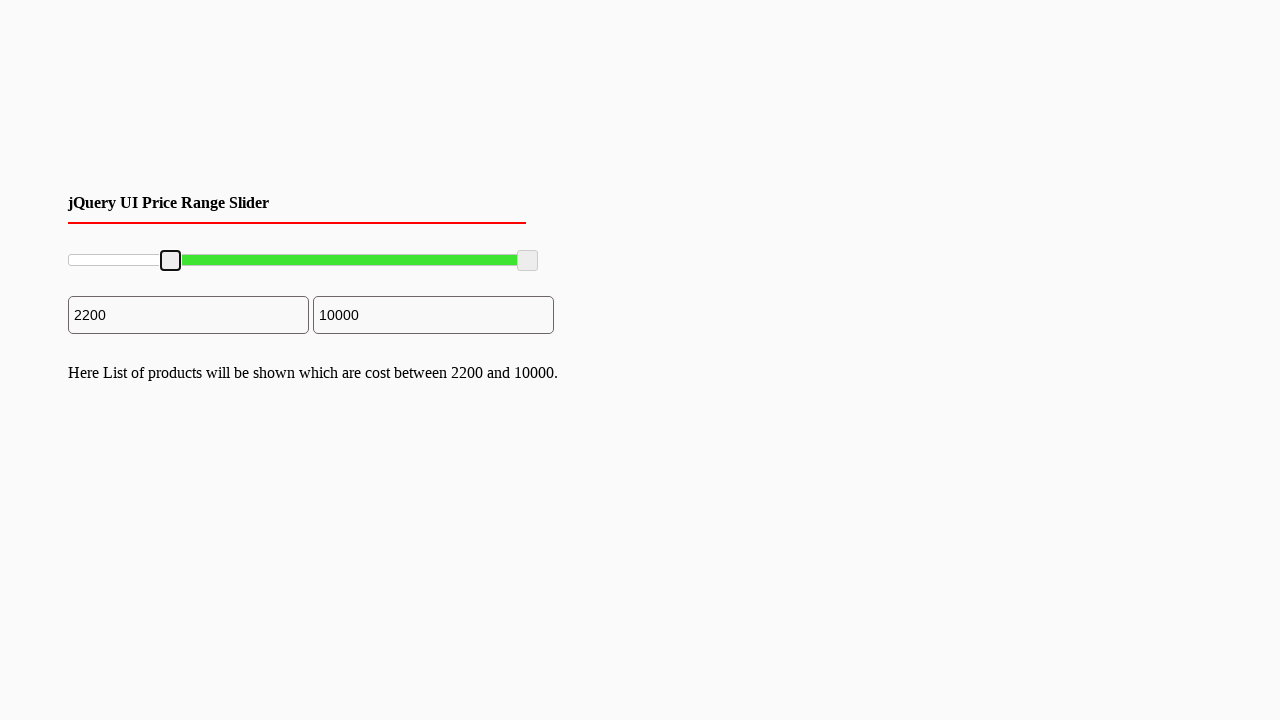

Pressed mouse button down on maximum slider at (528, 261)
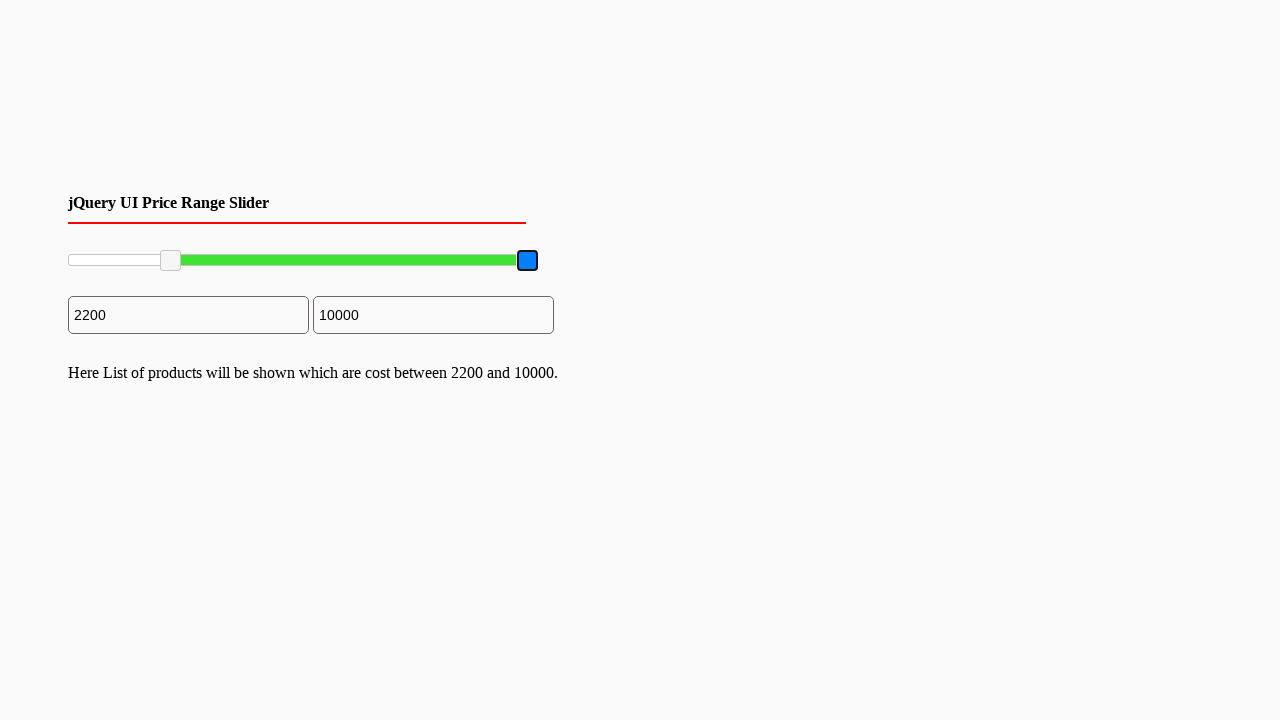

Dragged maximum slider 10 pixels to the left at (518, 261)
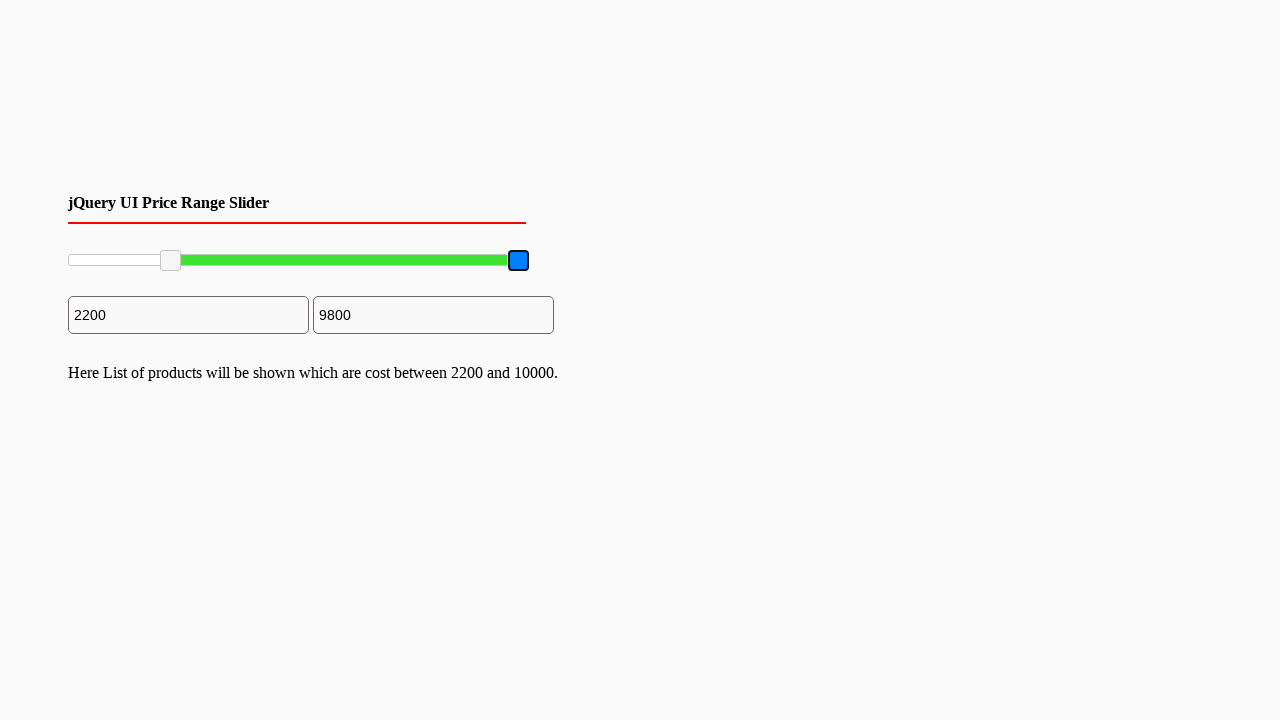

Released mouse button on maximum slider at (518, 261)
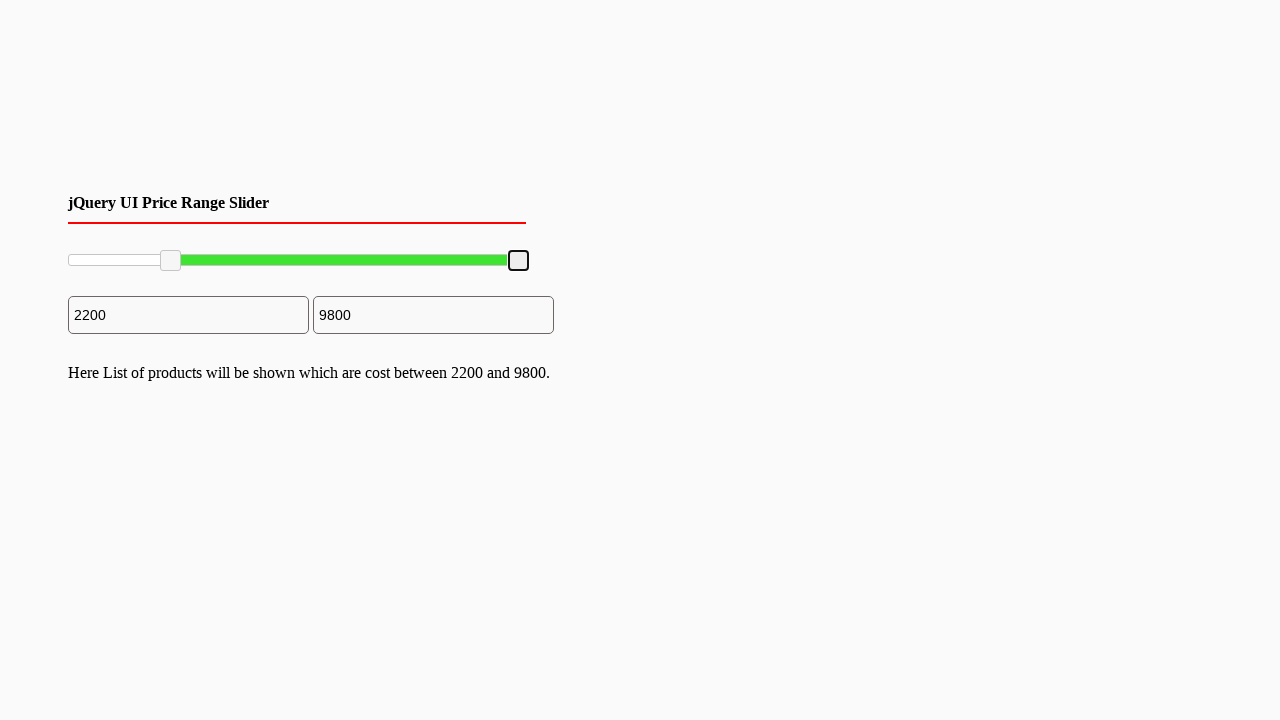

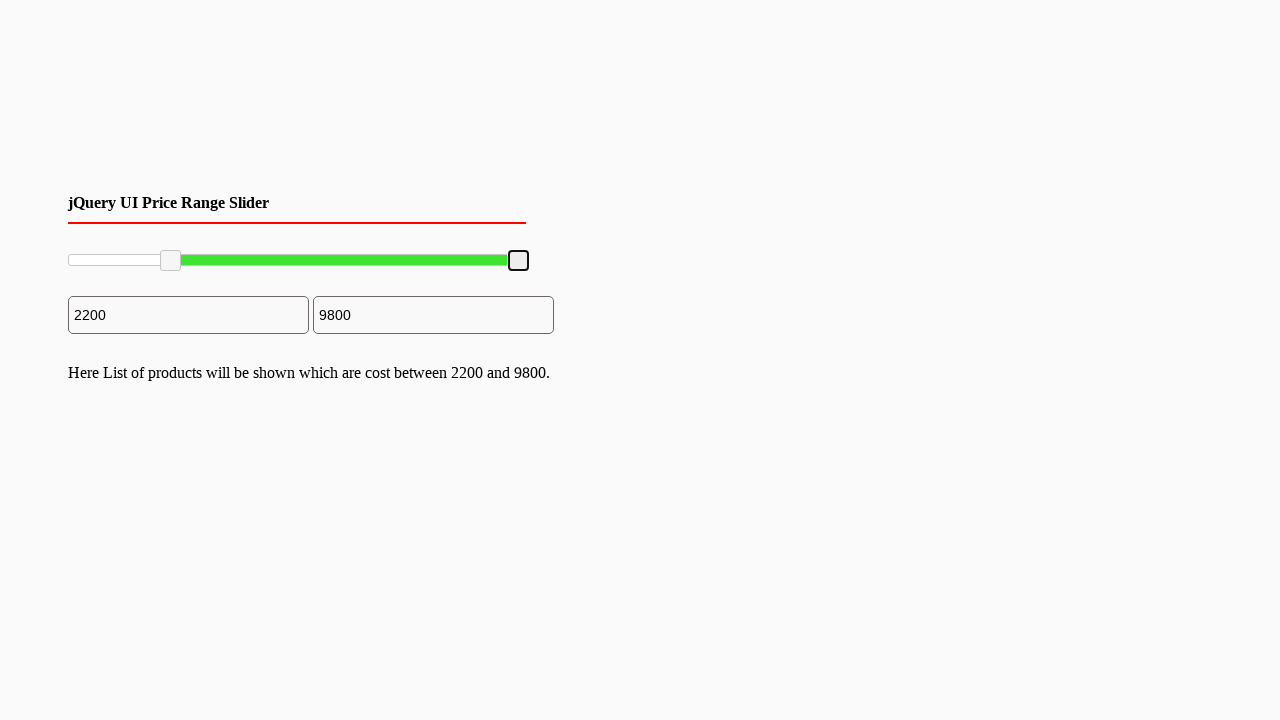